Tests dynamic table interaction by reading cell values and clicking links within table cells

Starting URL: http://toolsqa.wpengine.com/automation-practice-table/

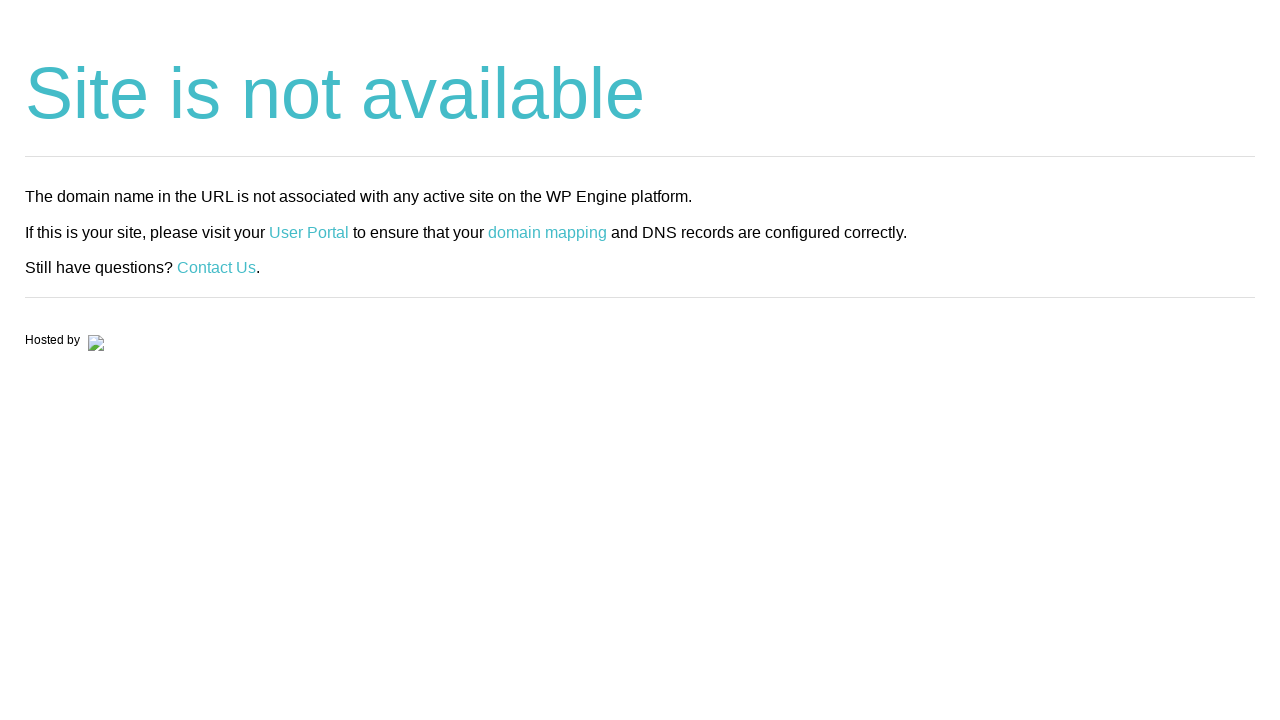

Located the draggable element
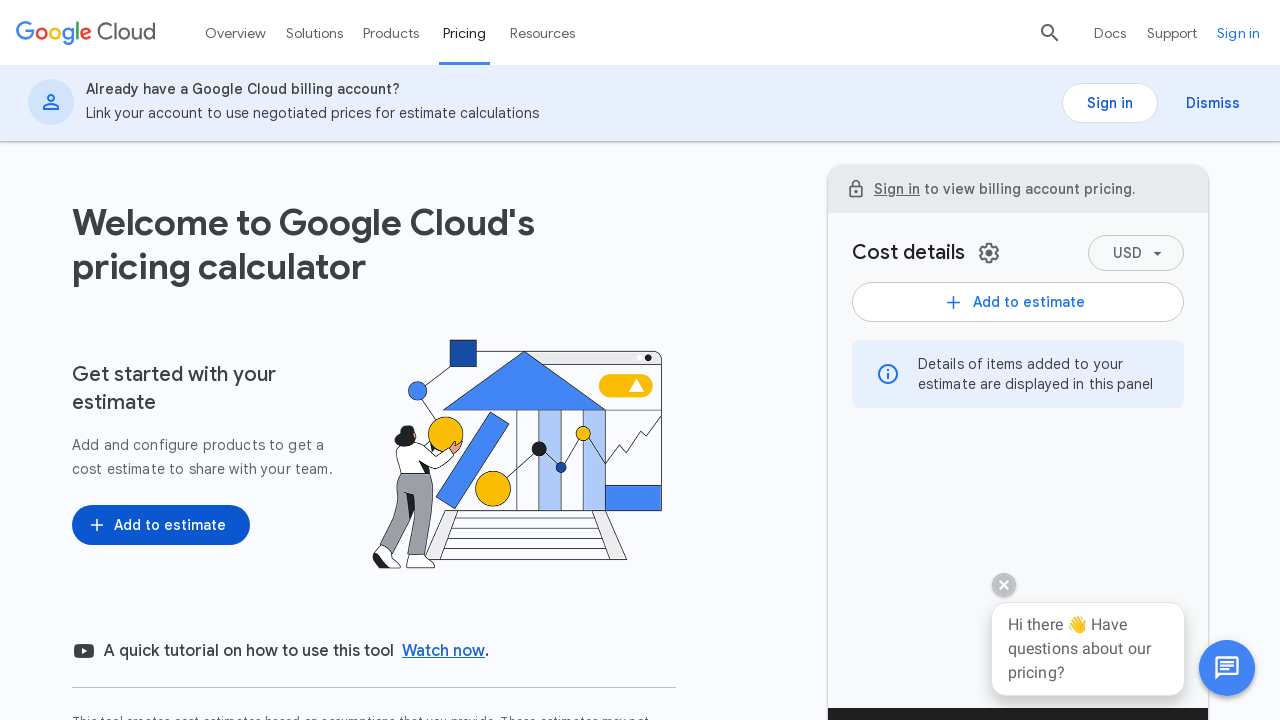

Located the droppable target element
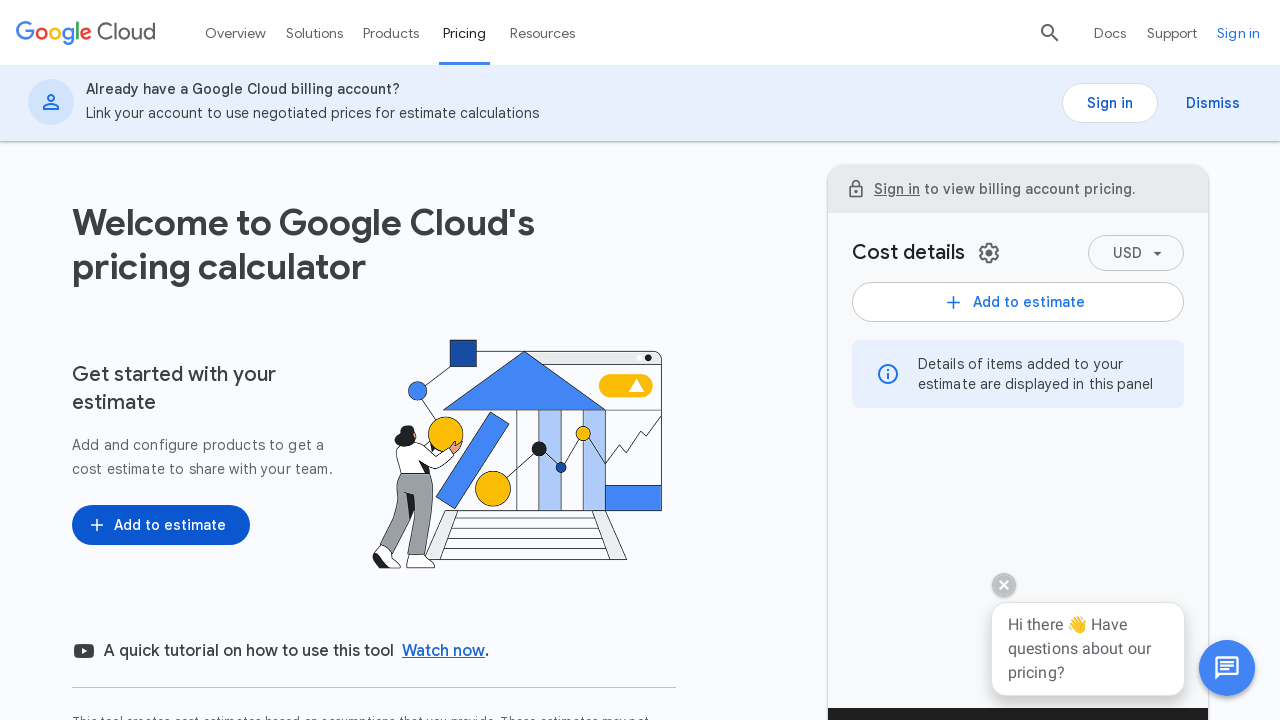

Dragged the draggable element and dropped it onto the droppable target
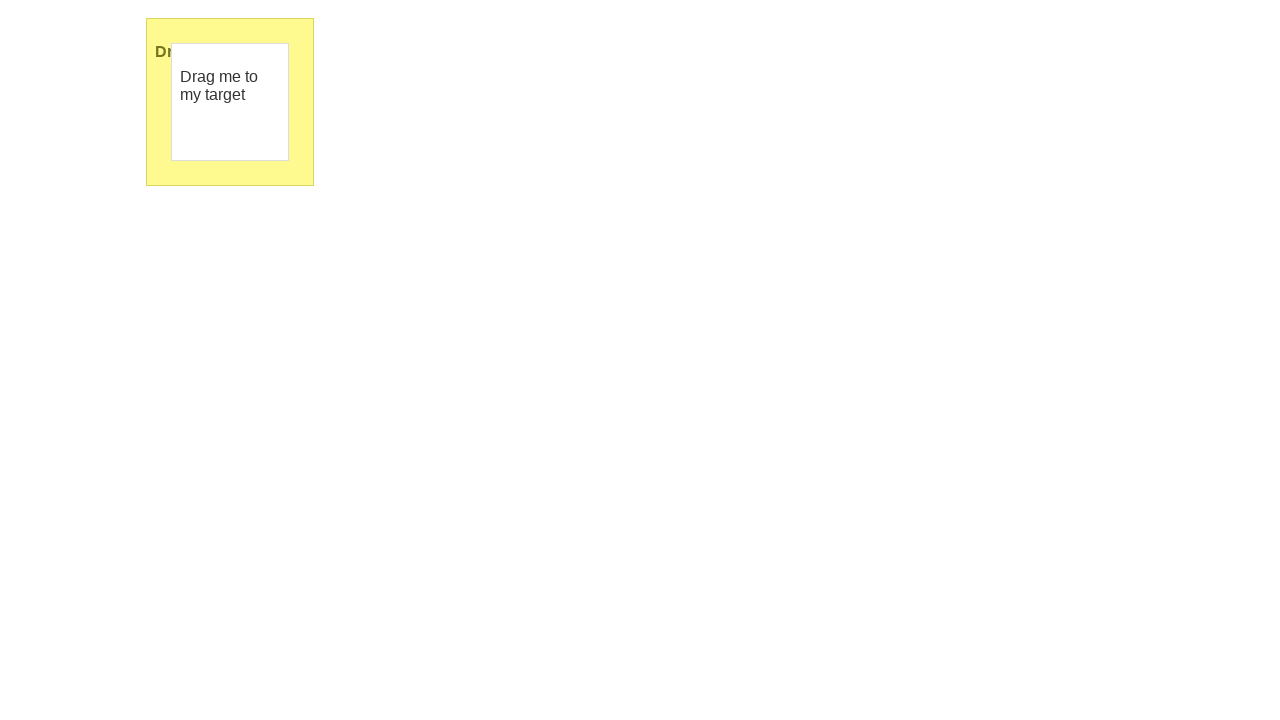

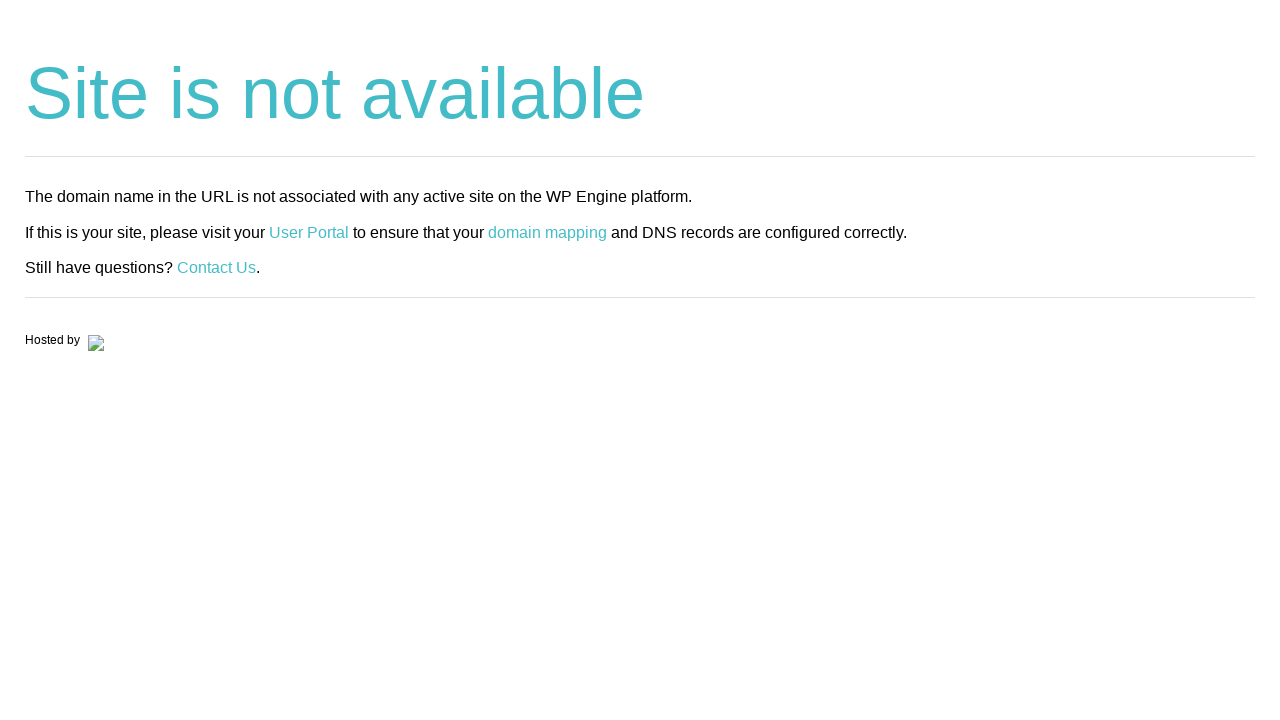